Navigates to W3Schools HTML tutorial page and clicks on a blue-styled link element

Starting URL: https://www.w3schools.com/html/default.asp

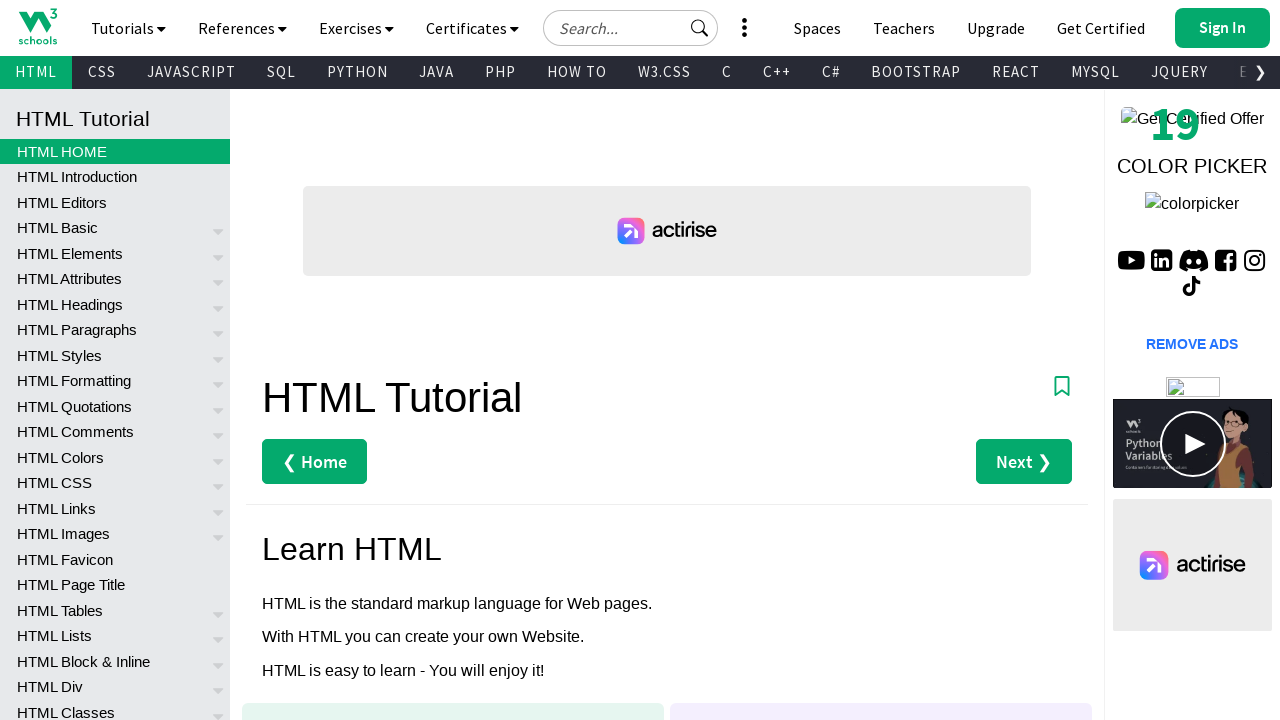

Clicked on the blue-styled link element at (340, 361) on a.w3-blue
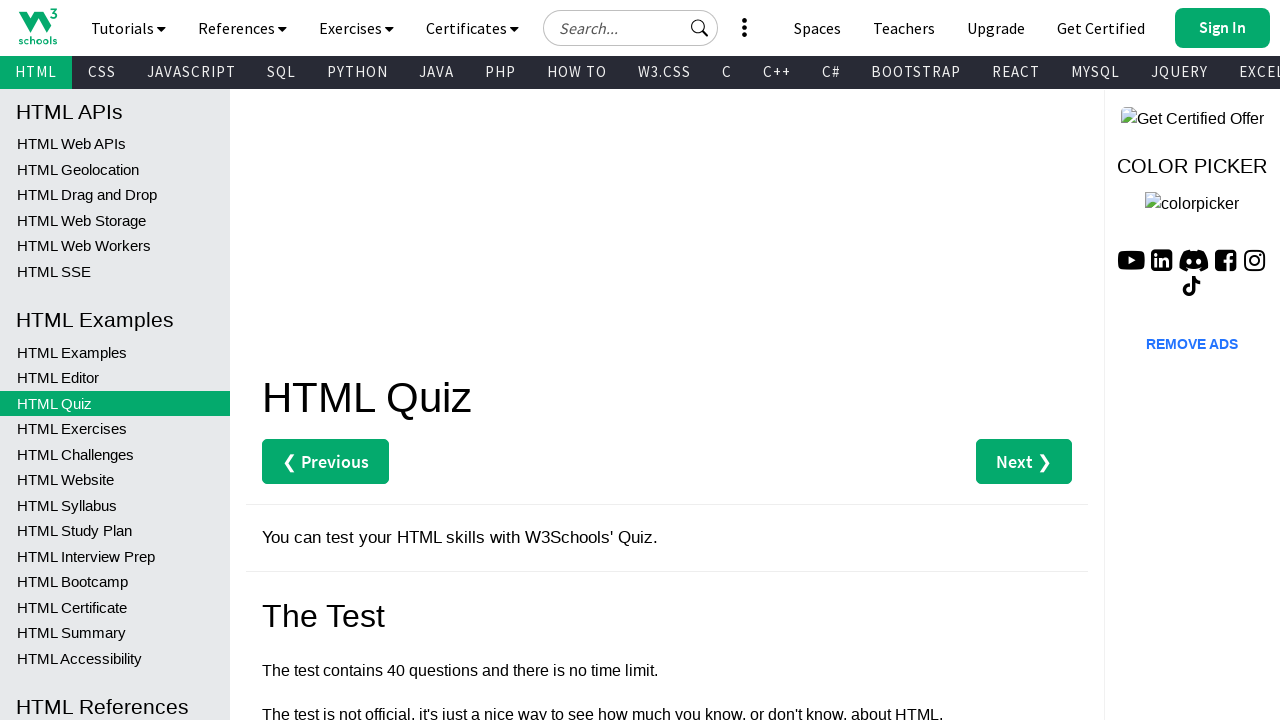

Waited for page navigation to complete
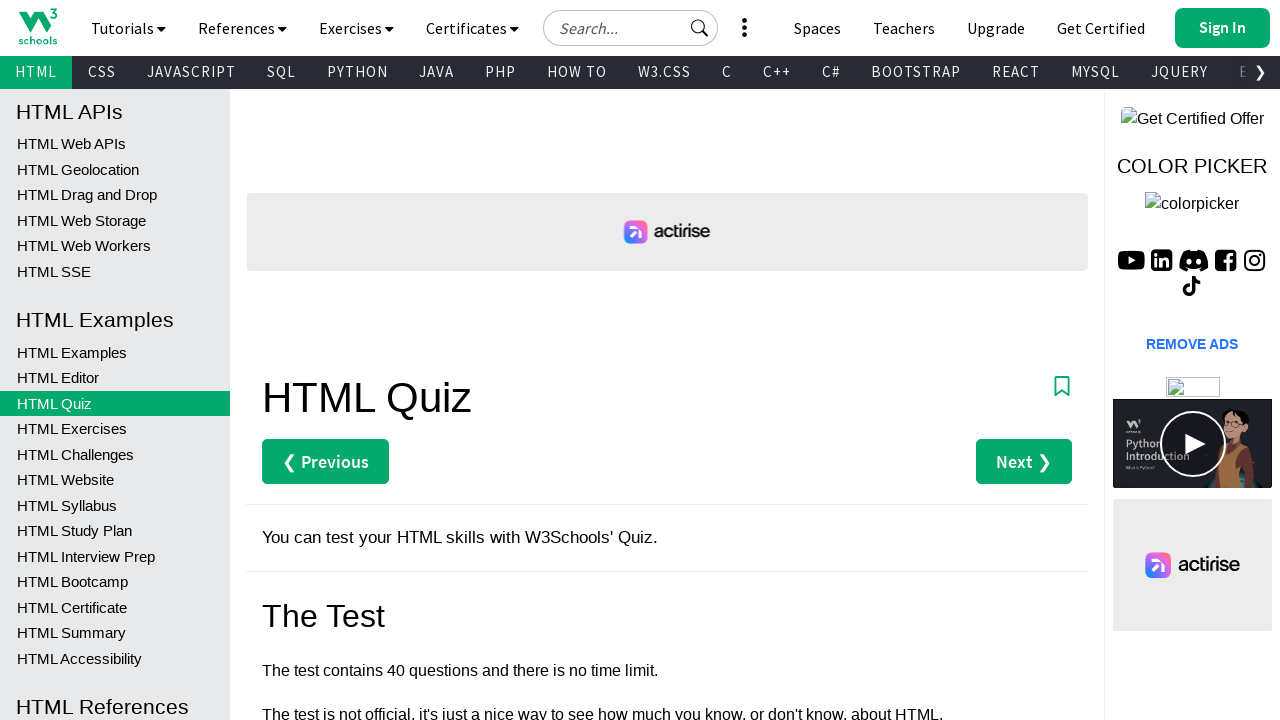

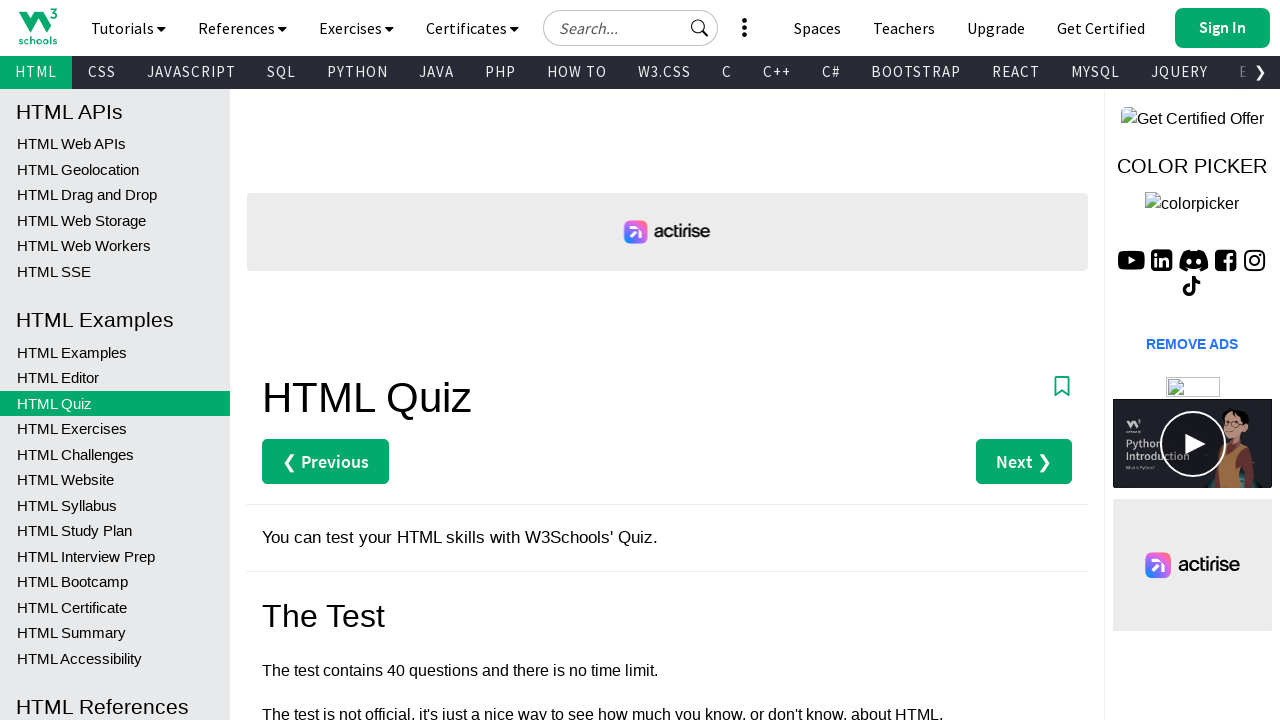